Clicks a button and waits for a paragraph element to appear, then verifies the text content

Starting URL: https://testeroprogramowania.github.io/selenium/wait2.html

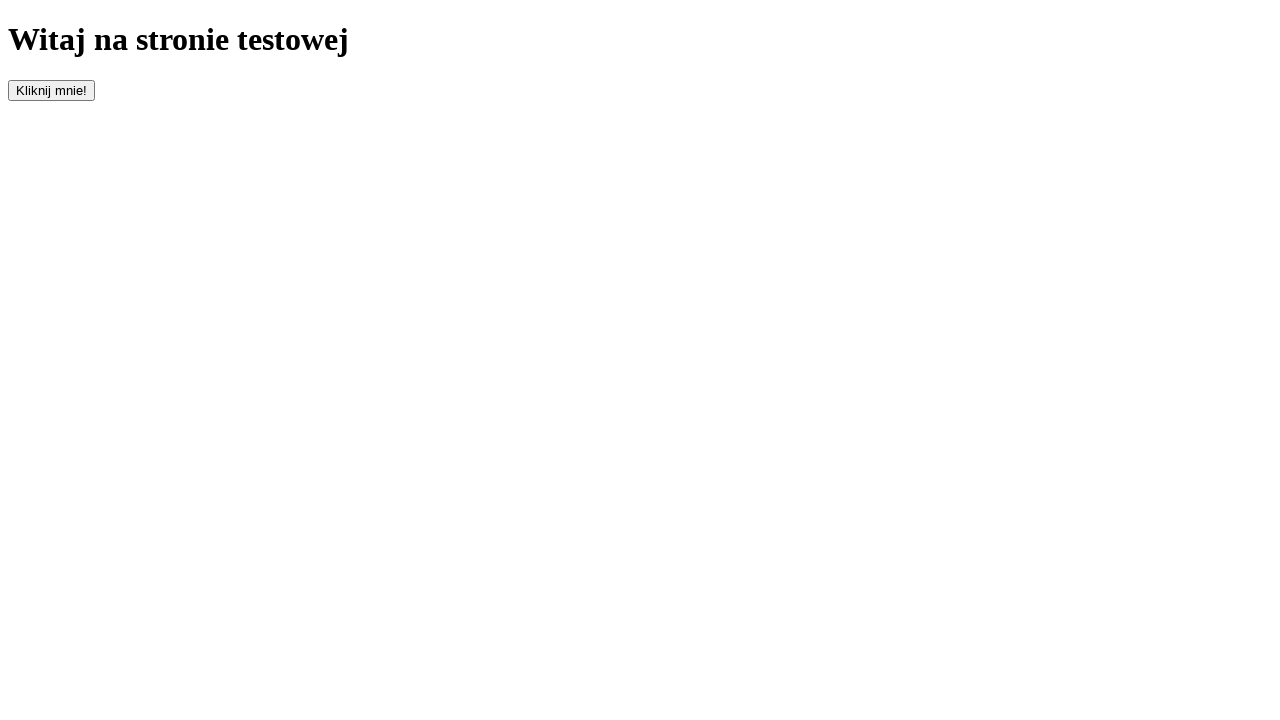

Navigated to wait2.html test page
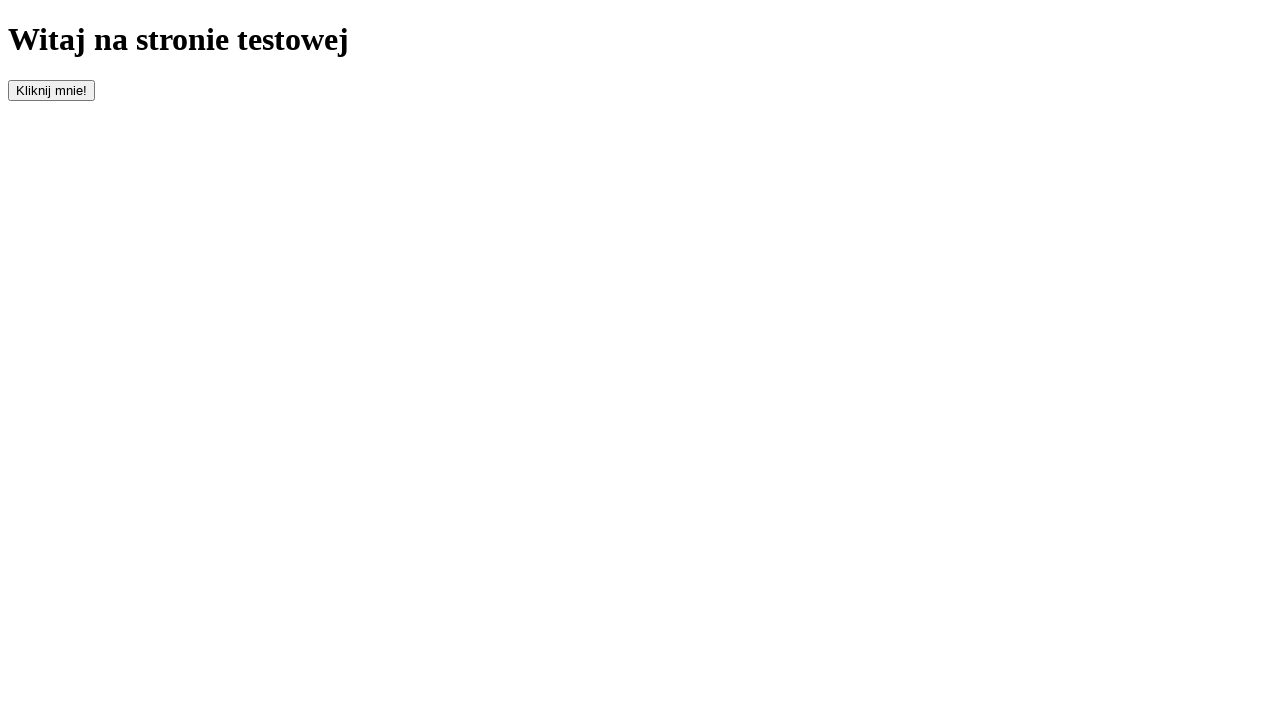

Clicked the clickOnMe button to trigger paragraph appearance at (52, 90) on #clickOnMe
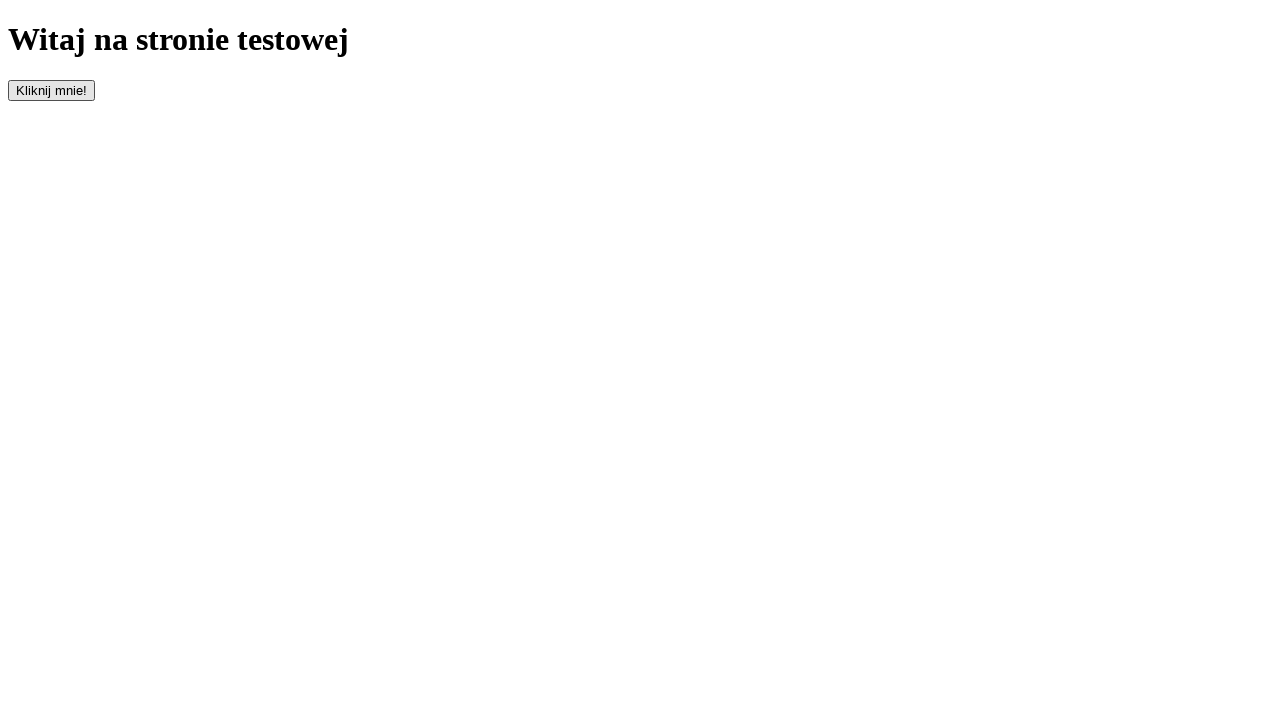

Paragraph element appeared on the page
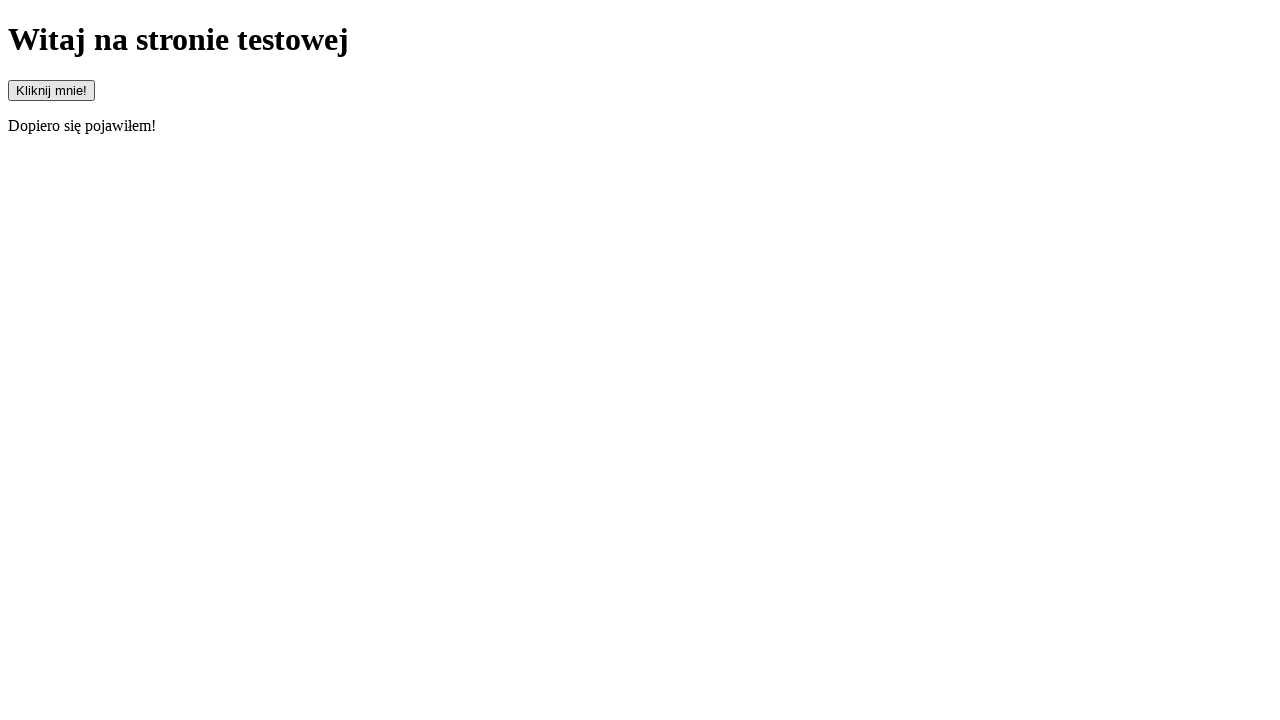

Verified paragraph text content is 'Dopiero się pojawiłem!'
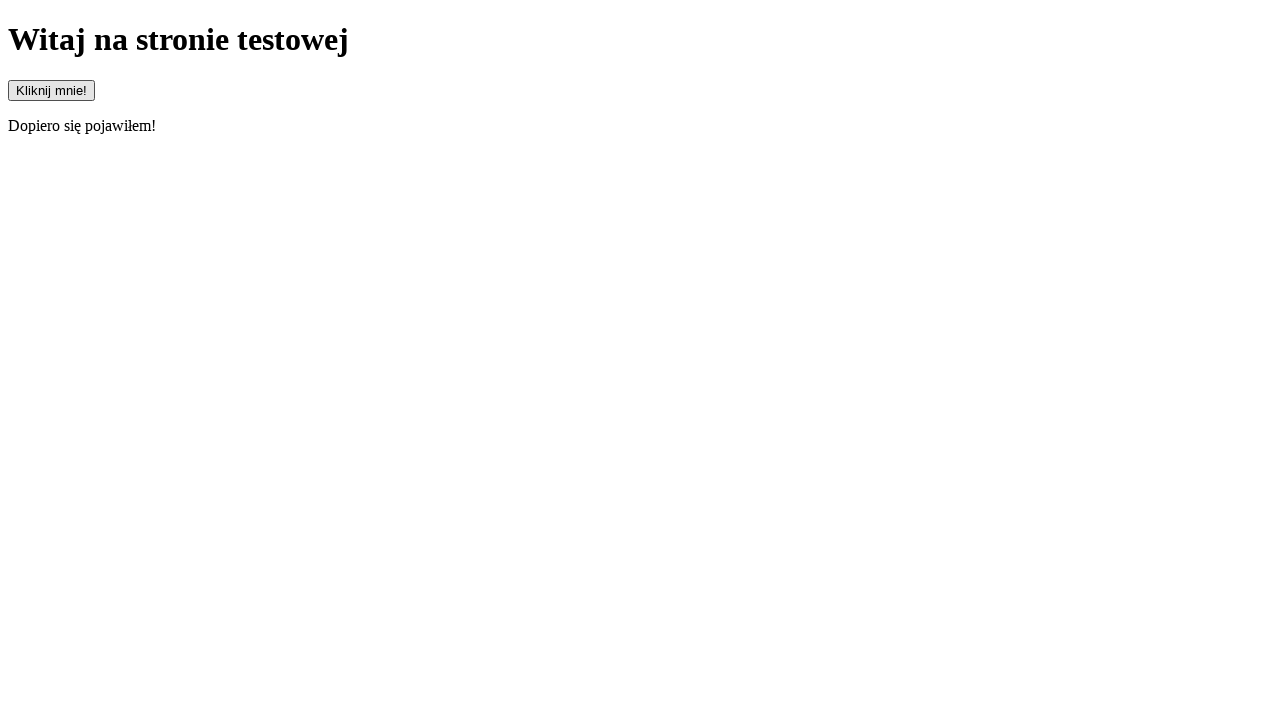

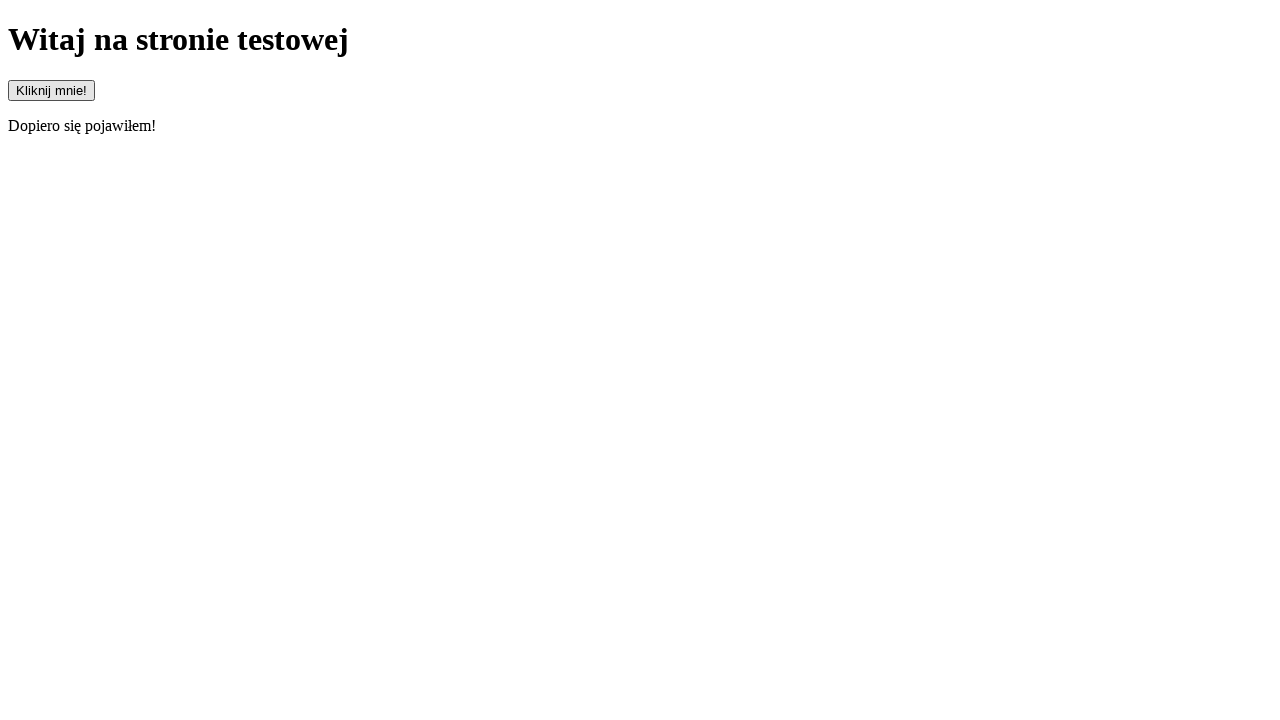